Tests window handling functionality by clicking a button that opens a new tabbed window on a demo automation testing site

Starting URL: http://demo.automationtesting.in/Windows.html

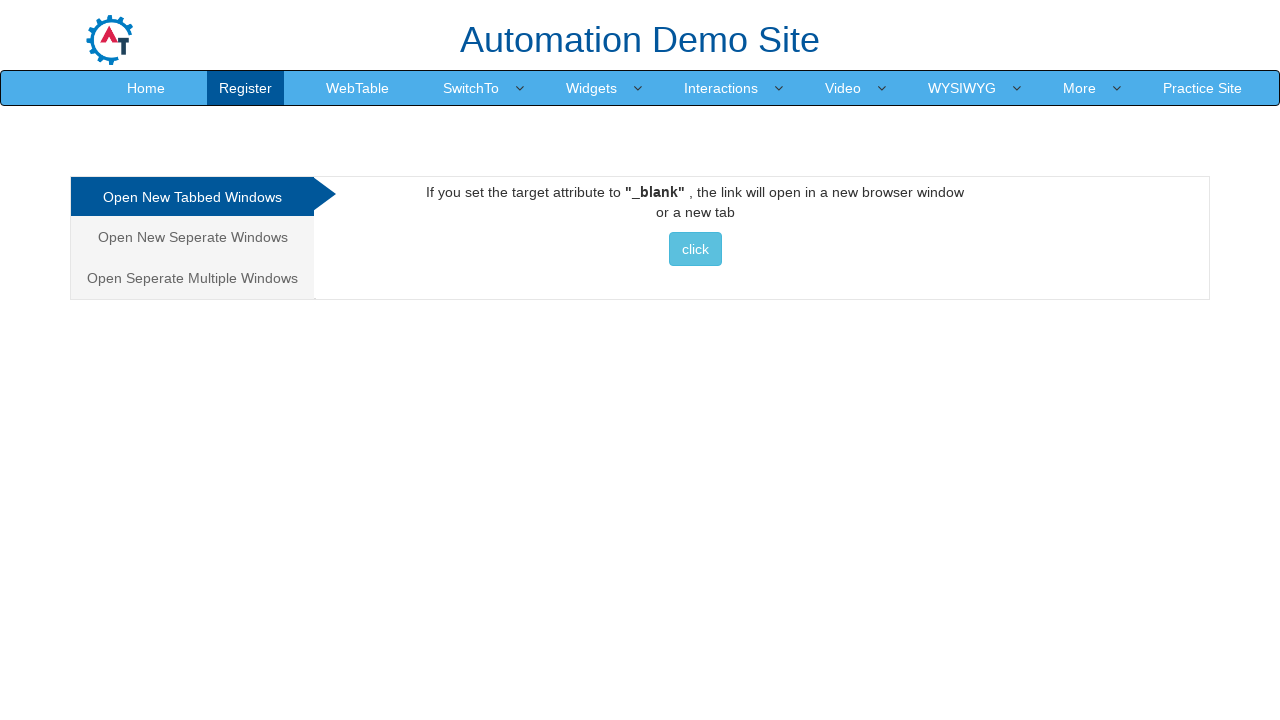

Navigated to demo automation testing site Windows page
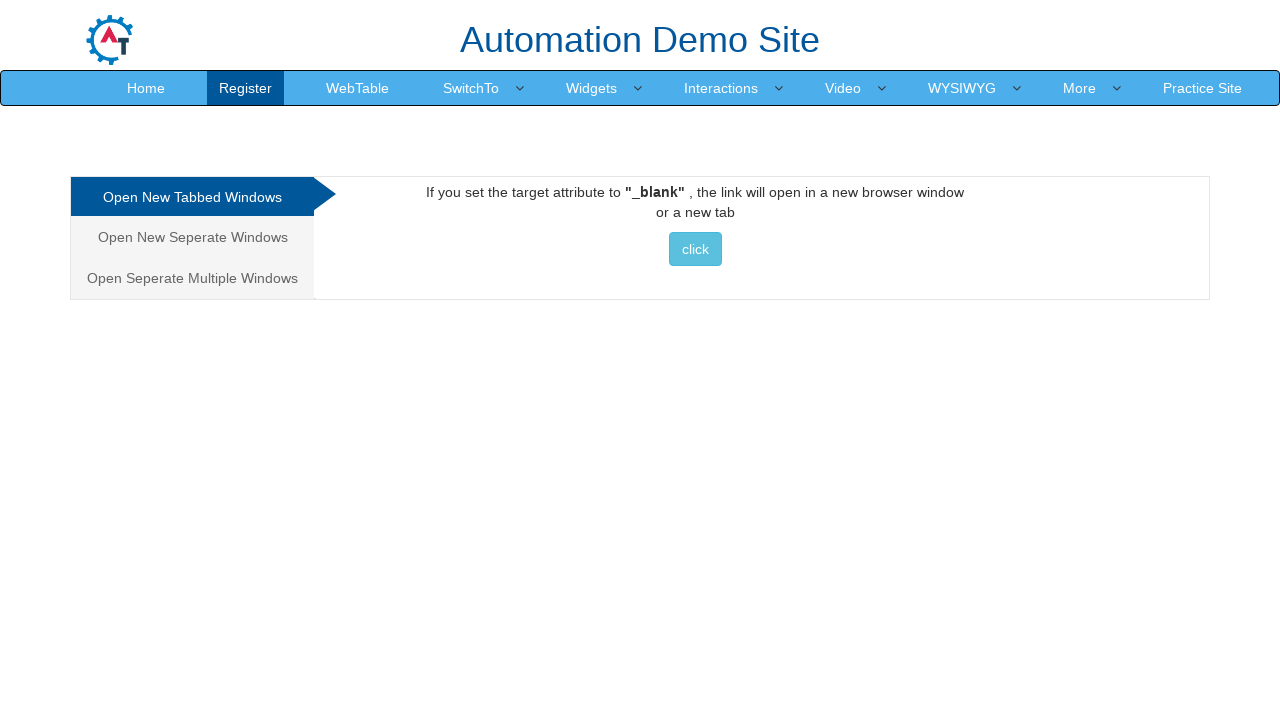

Clicked button to open new tabbed window at (695, 249) on xpath=//*[@id='Tabbed']/a/button
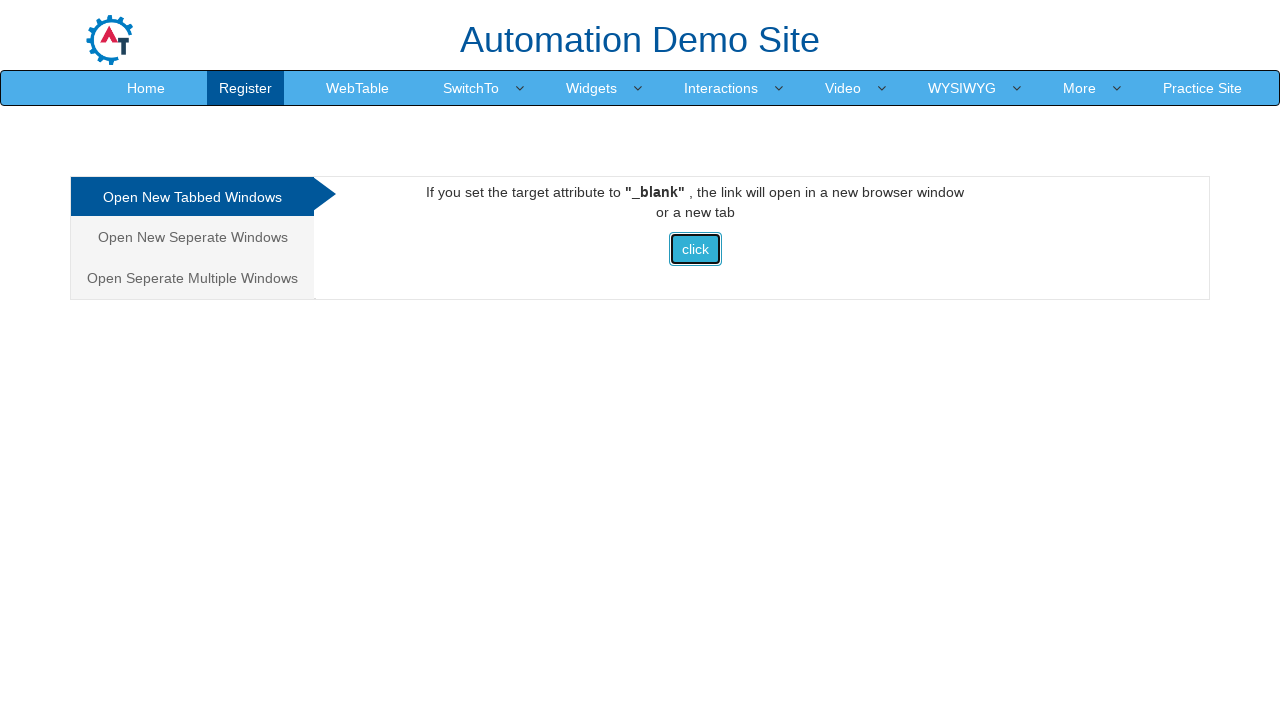

Waited 2 seconds for new window to open
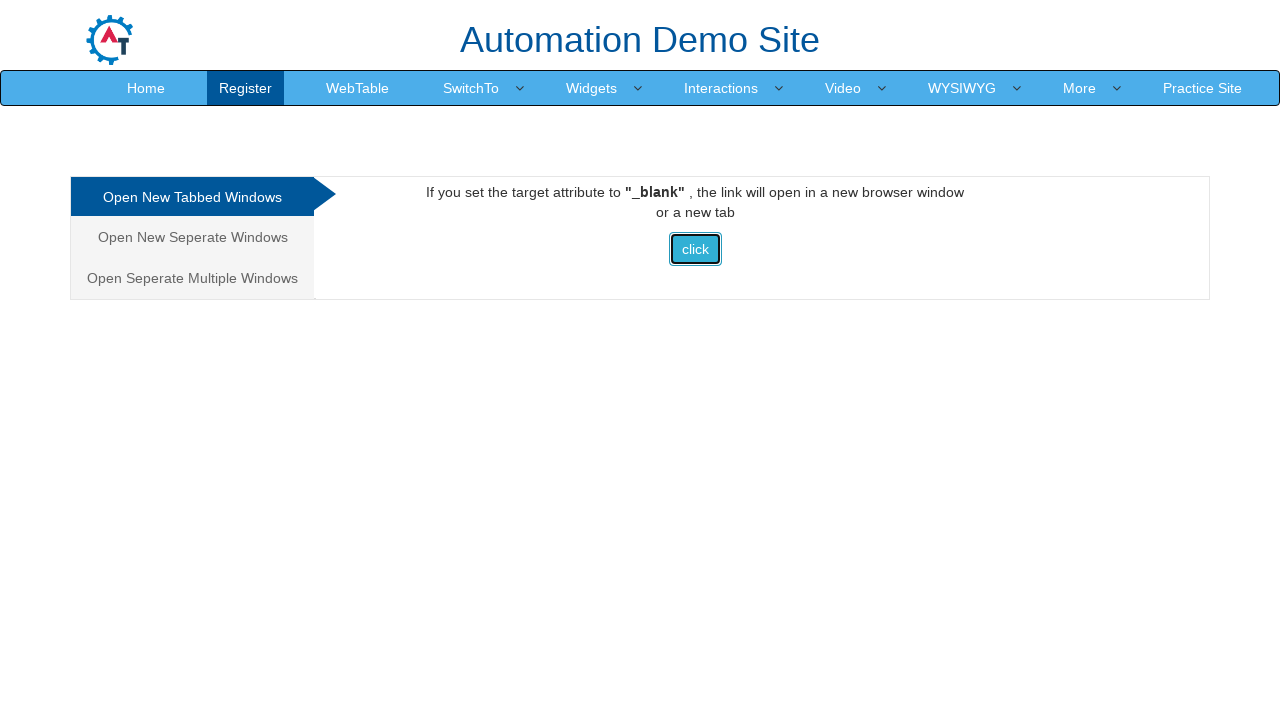

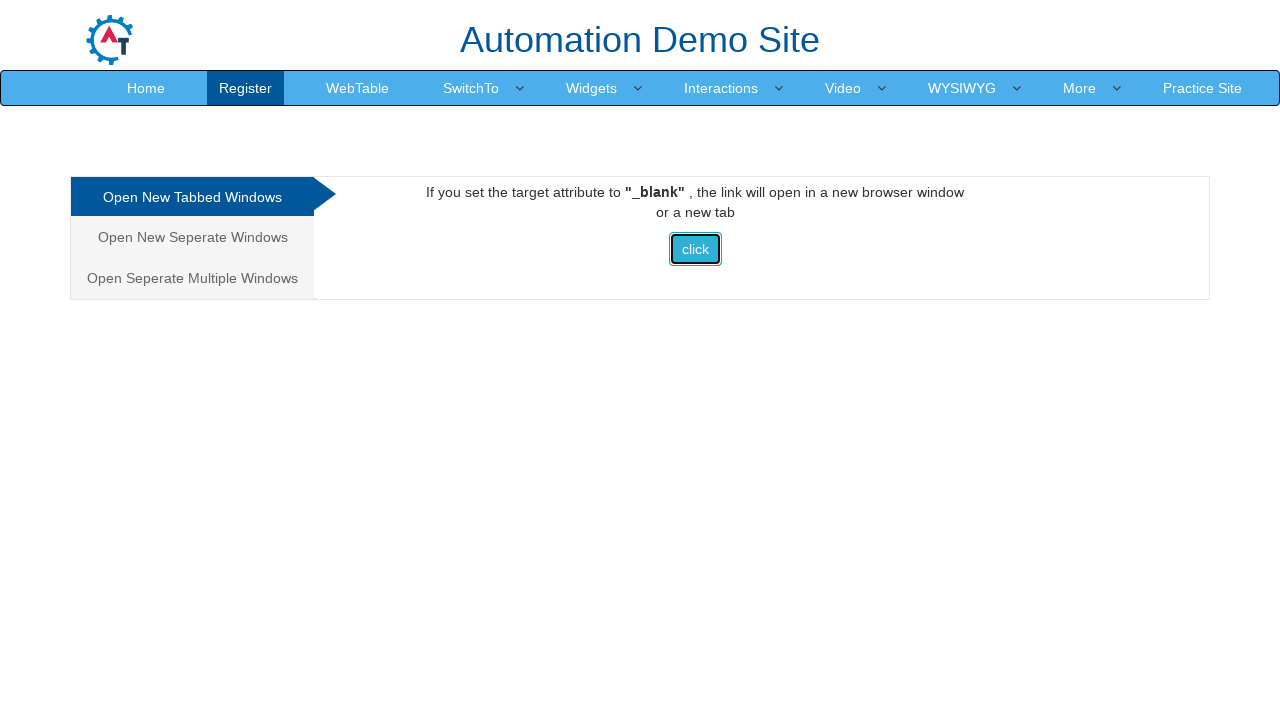